Tests the image carousel/slider functionality by clicking the "Next slide" button twice to navigate through slides

Starting URL: https://www.origina.mx/

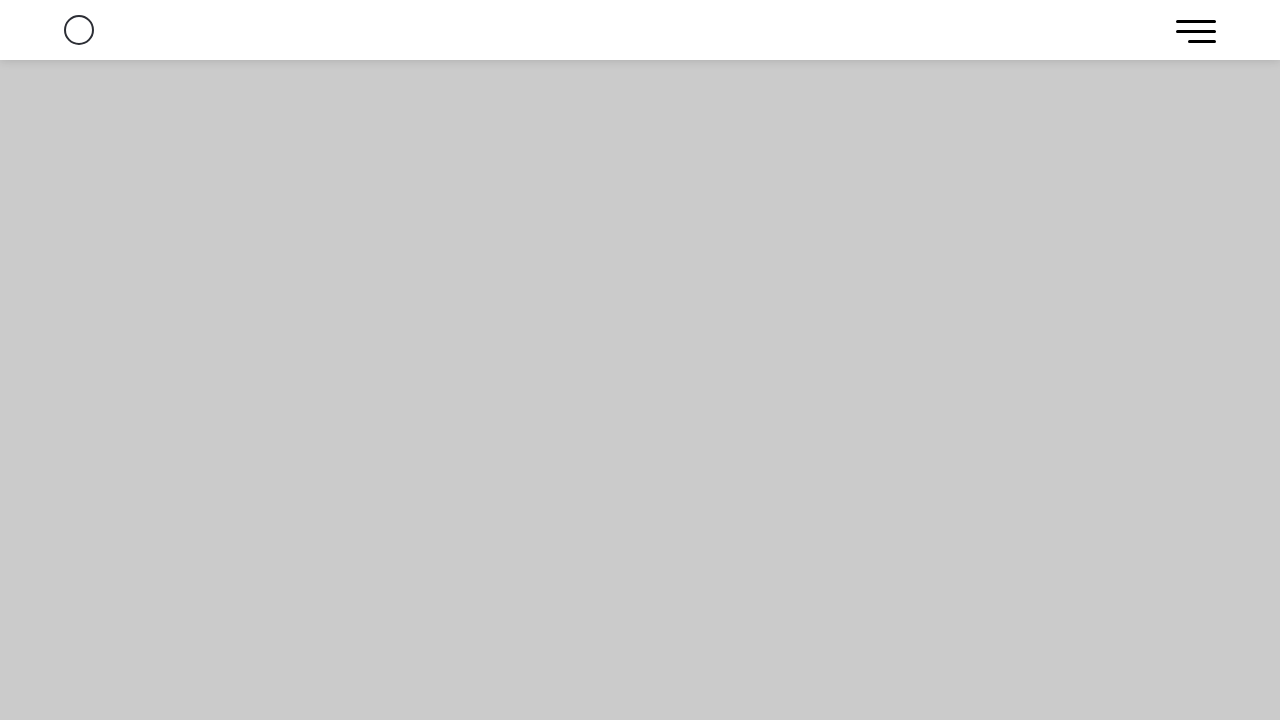

Clicked 'Next slide' button to advance carousel to second slide at (1192, 360) on internal:role=button[name="Next slide"i]
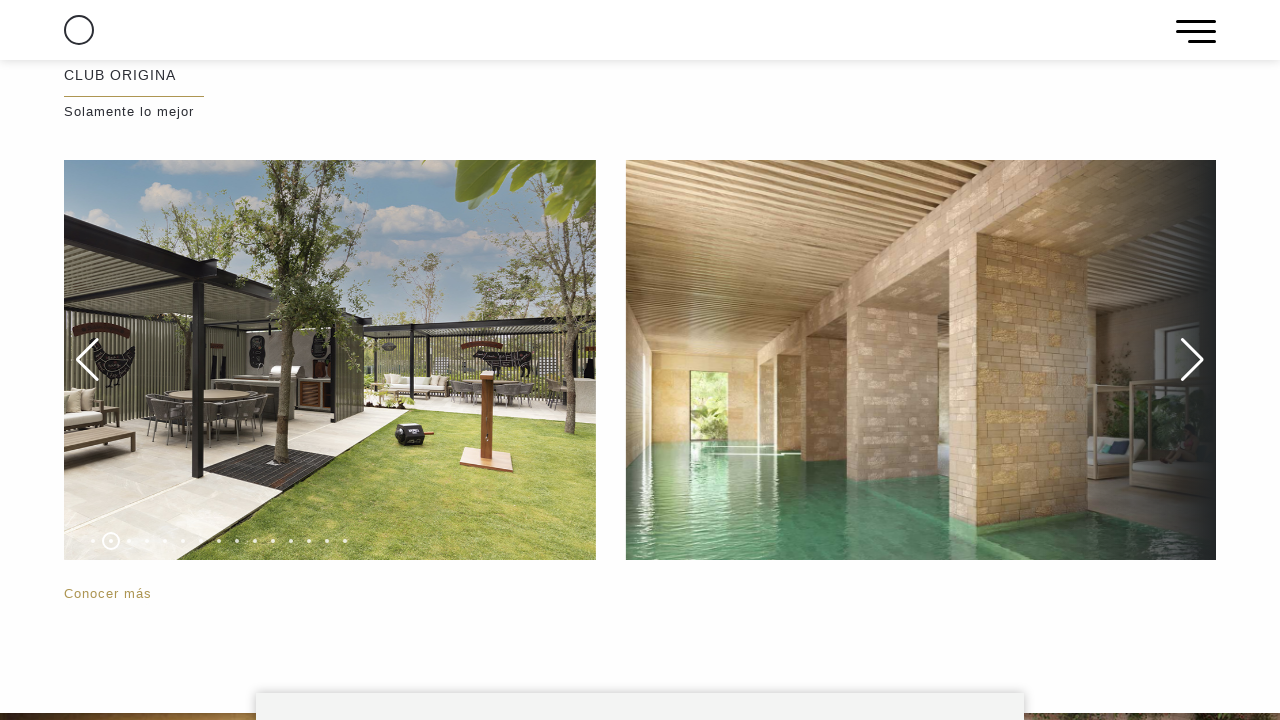

Clicked 'Next slide' button again to advance carousel to third slide at (1192, 360) on internal:role=button[name="Next slide"i]
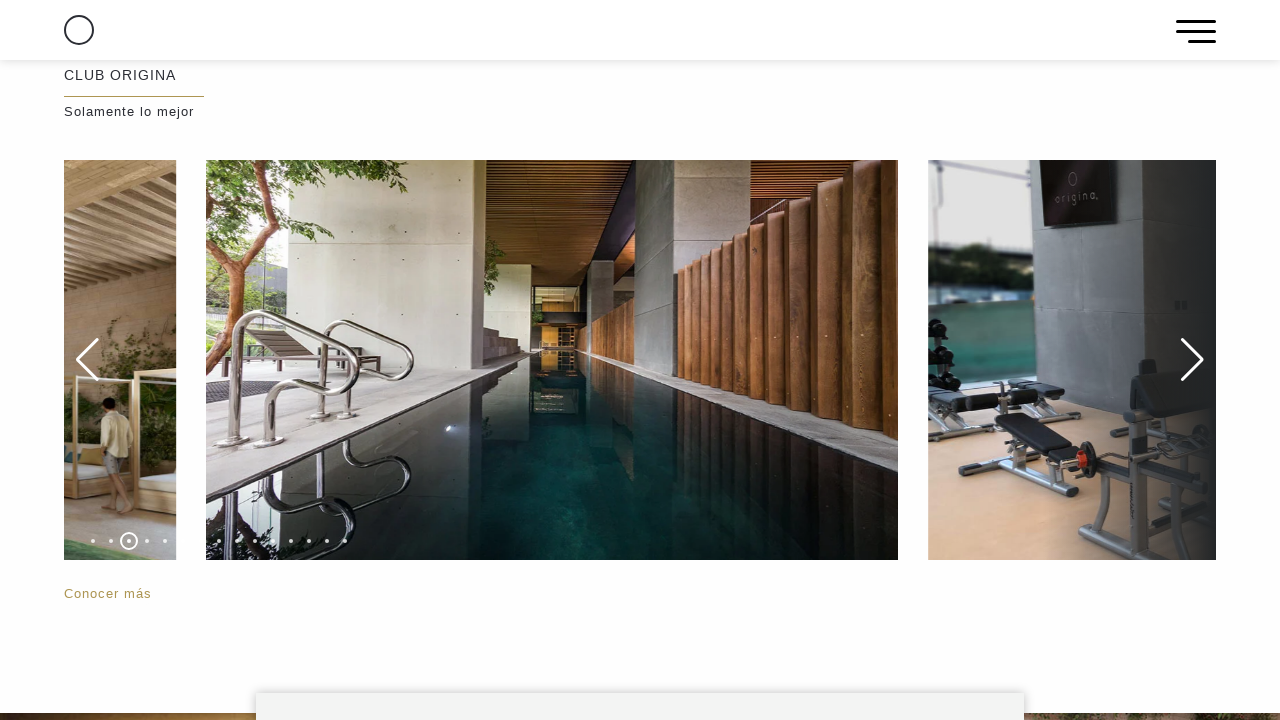

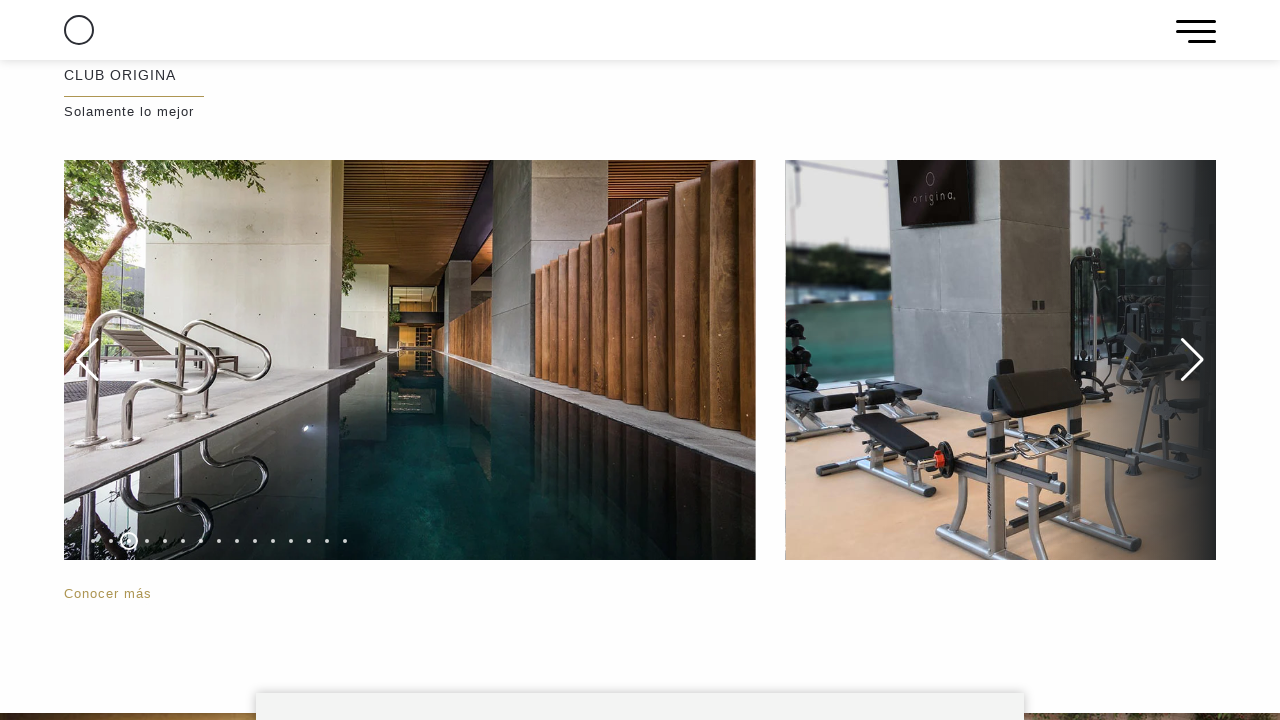